Tests date picker functionality by opening a calendar widget, navigating to April, and selecting the 23rd day

Starting URL: https://testautomationpractice.blogspot.com/

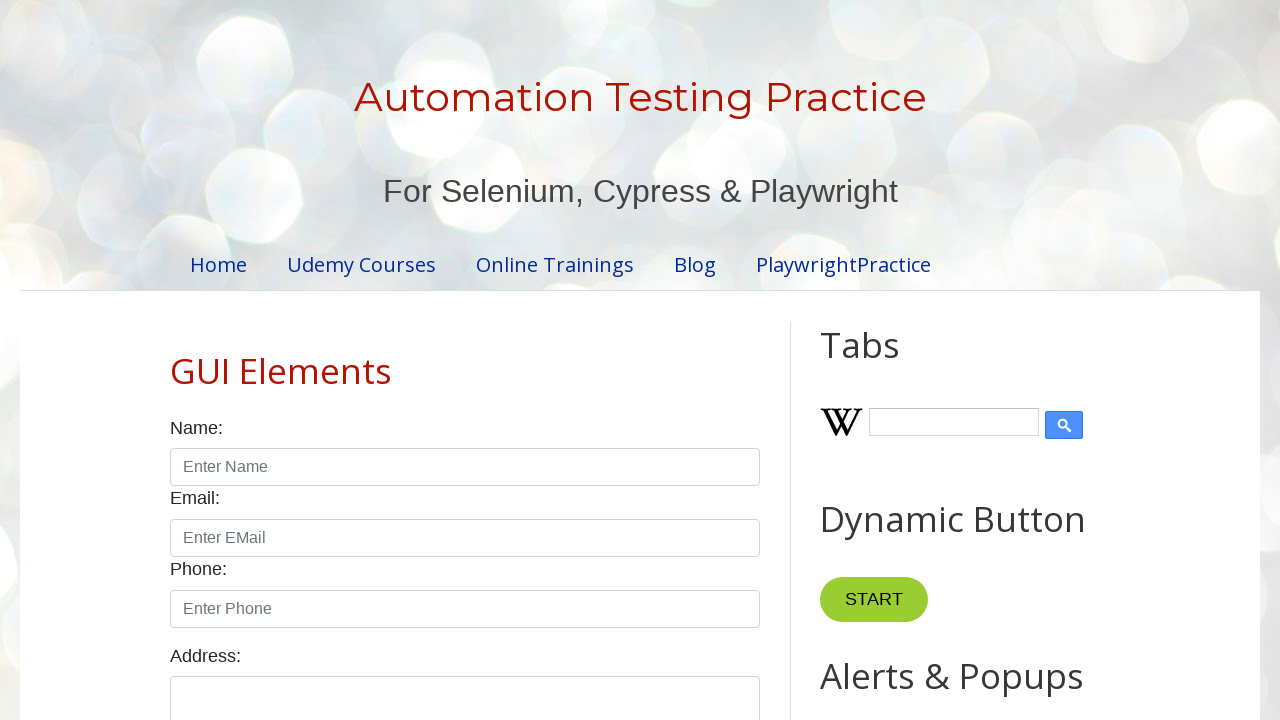

Clicked date picker input to open calendar widget at (515, 360) on .hasDatepicker
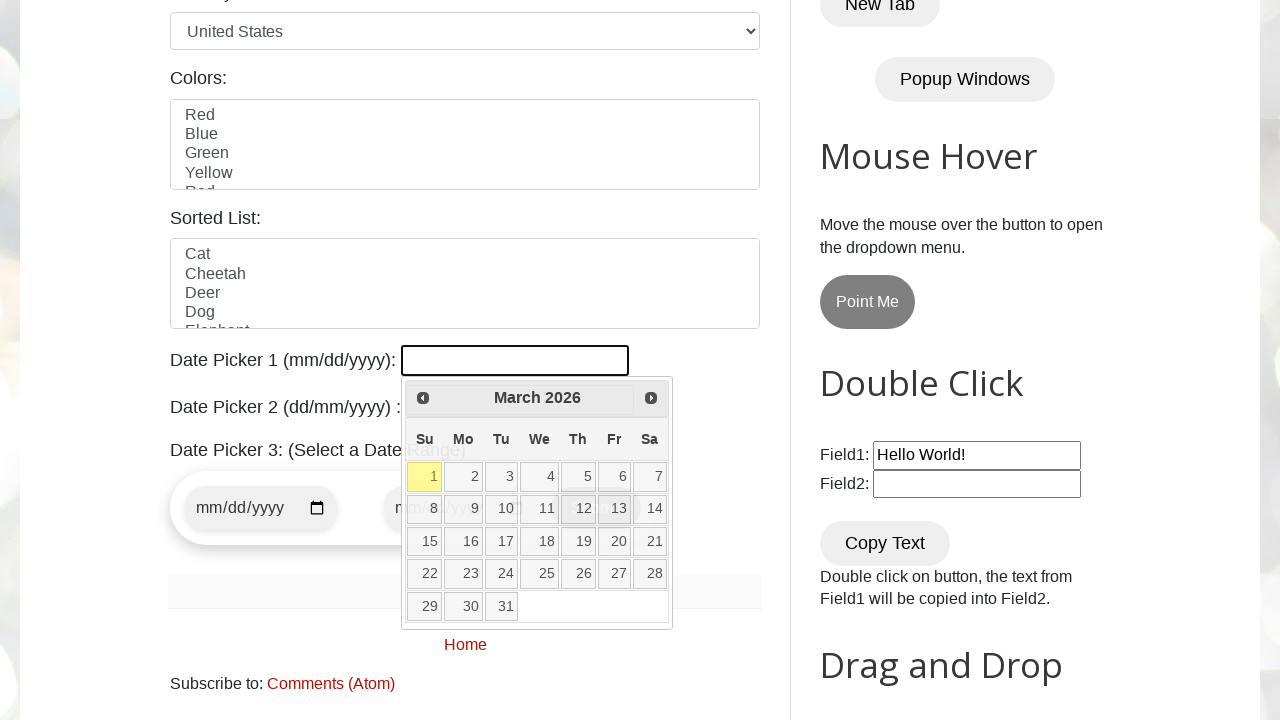

Clicked next month button to navigate forward at (651, 398) on a.ui-datepicker-next.ui-corner-all
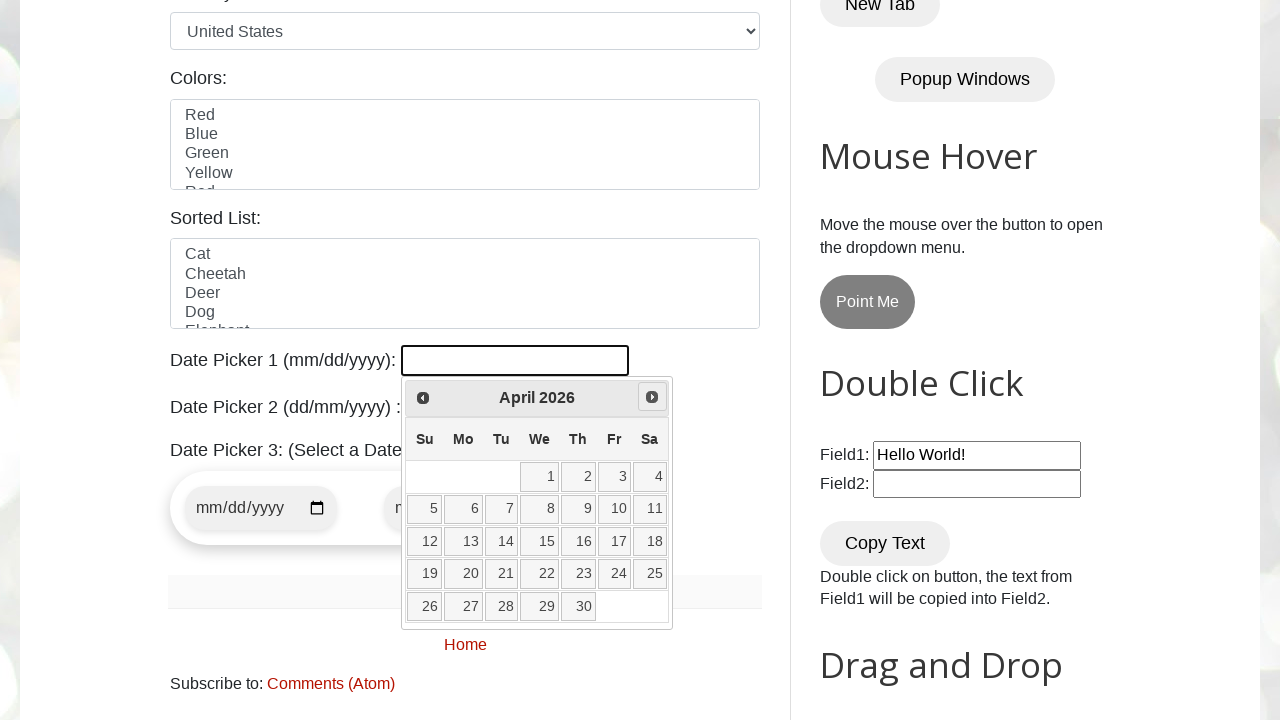

Reached April in the calendar
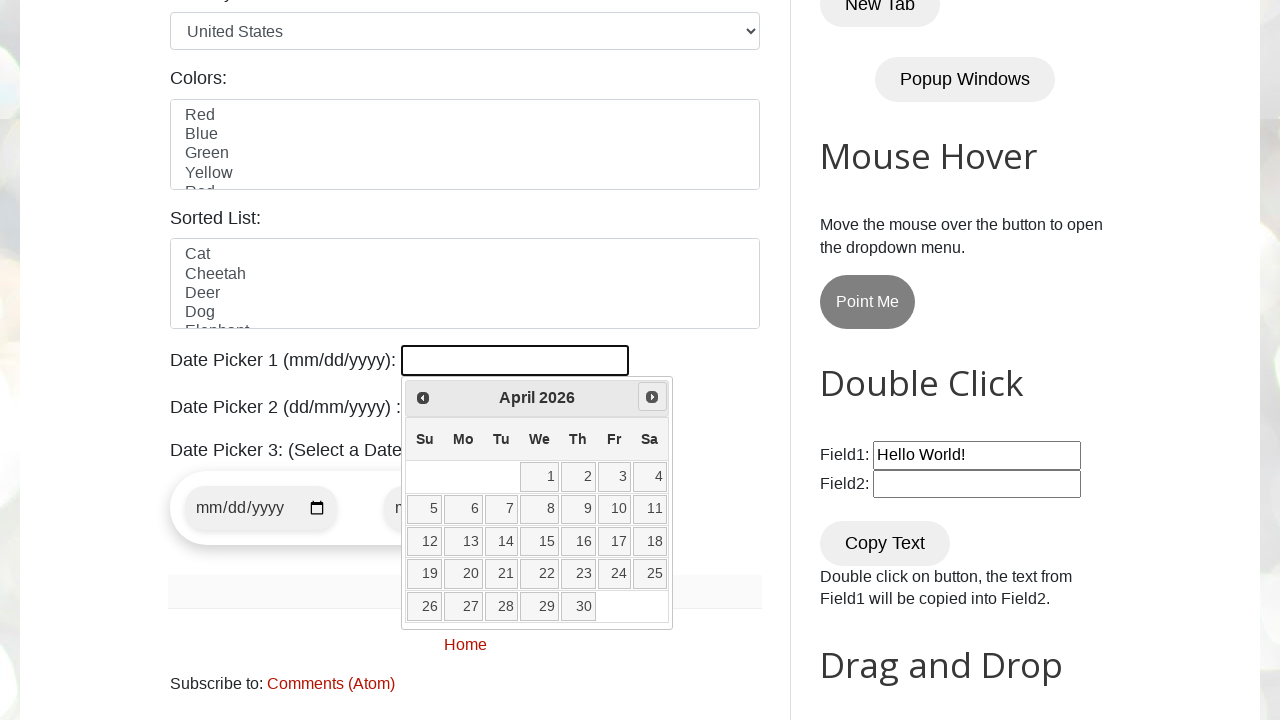

Selected day 23 from the calendar at (578, 574) on a.ui-state-default >> nth=22
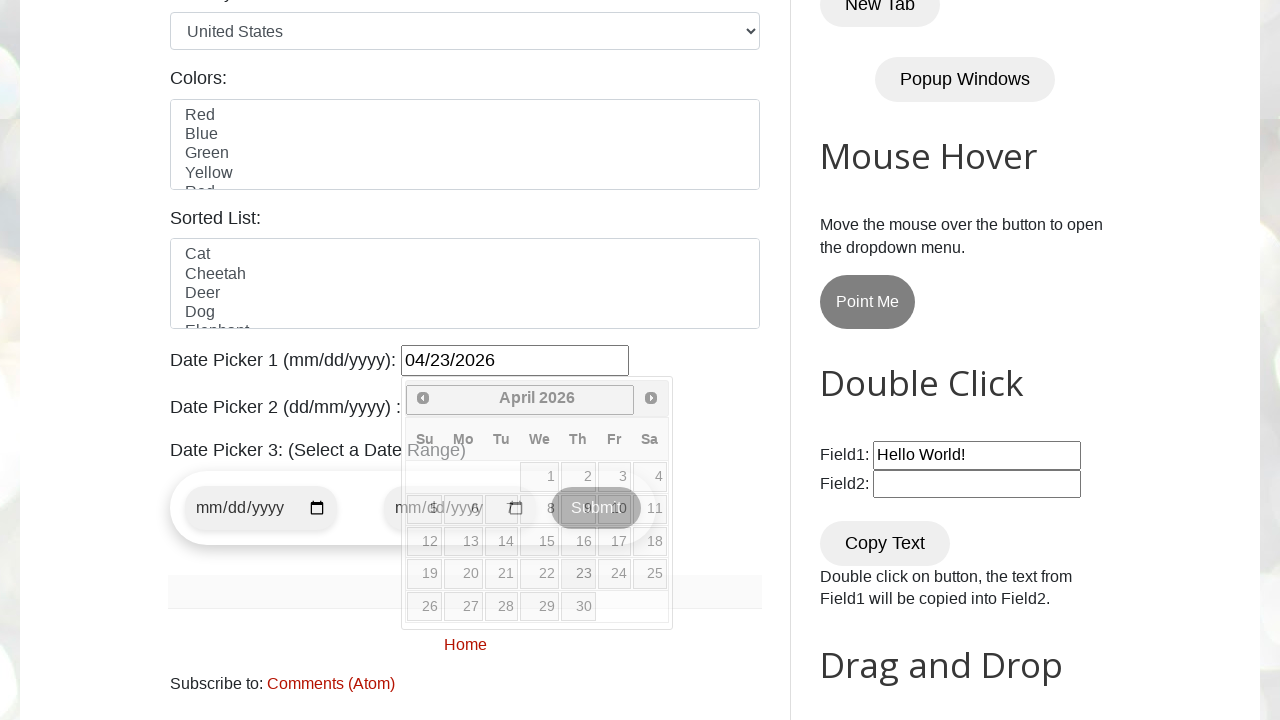

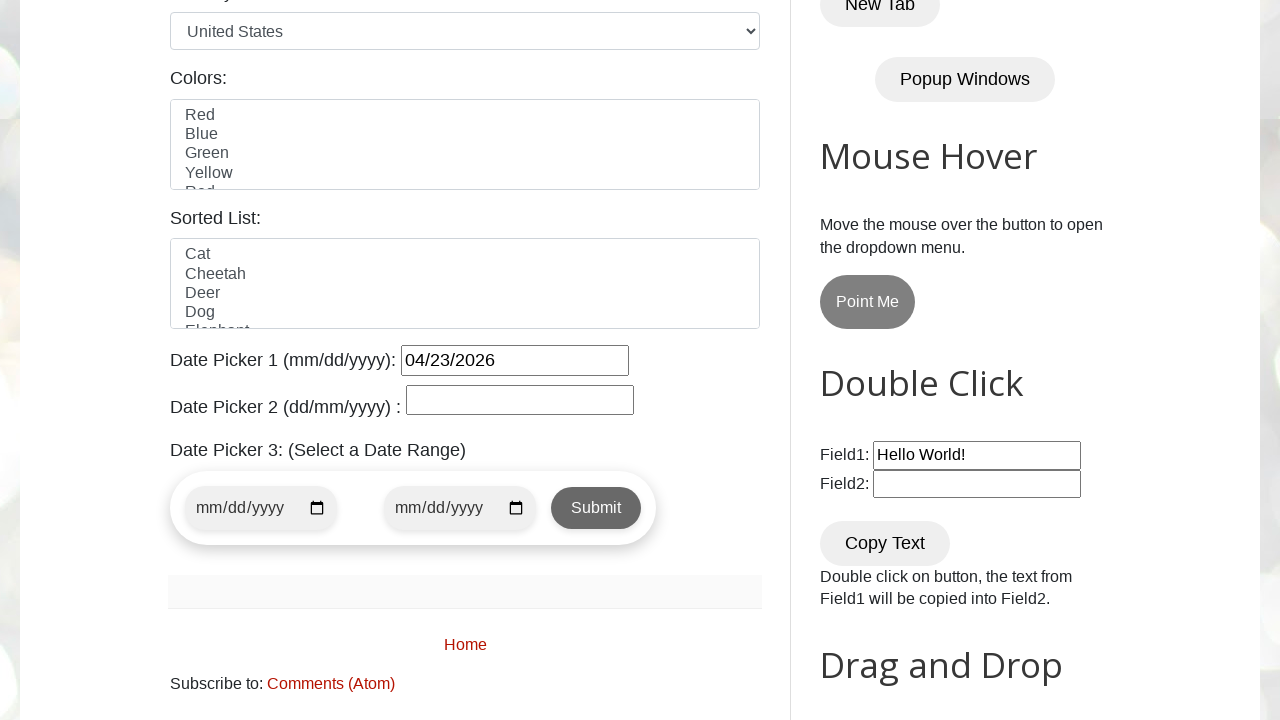